Tests JavaScript Prompt dialog by clicking the third alert button, entering text "Abdullah" into the prompt, accepting it, and verifying the result contains the entered text

Starting URL: https://the-internet.herokuapp.com/javascript_alerts

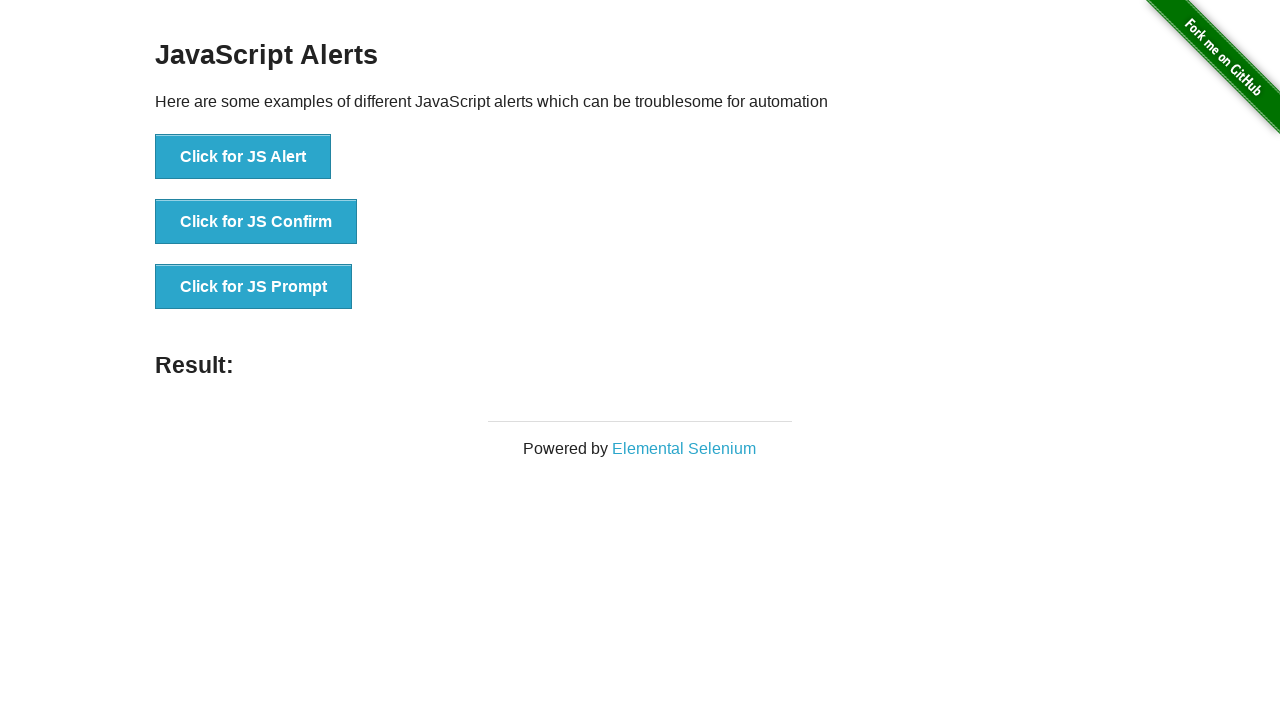

Set up dialog handler to accept prompt with 'Abdullah'
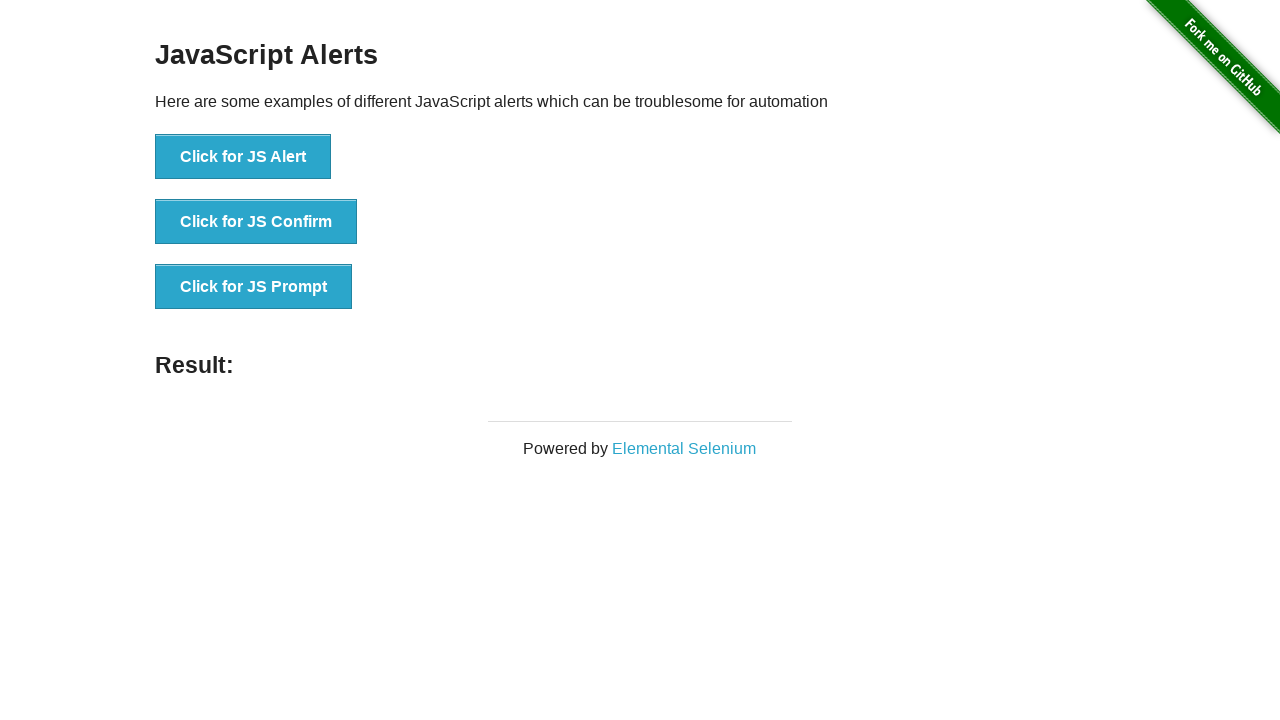

Clicked the JS Prompt button at (254, 287) on xpath=//*[text()='Click for JS Prompt']
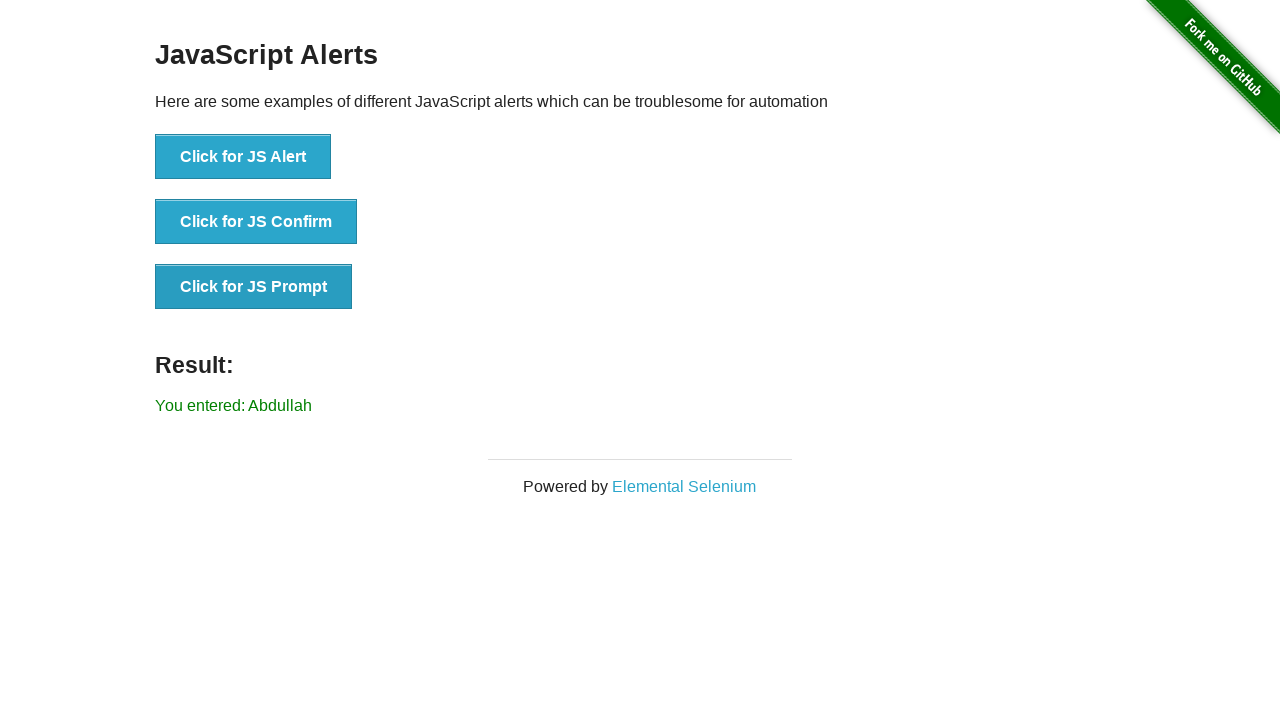

Waited for result element to appear
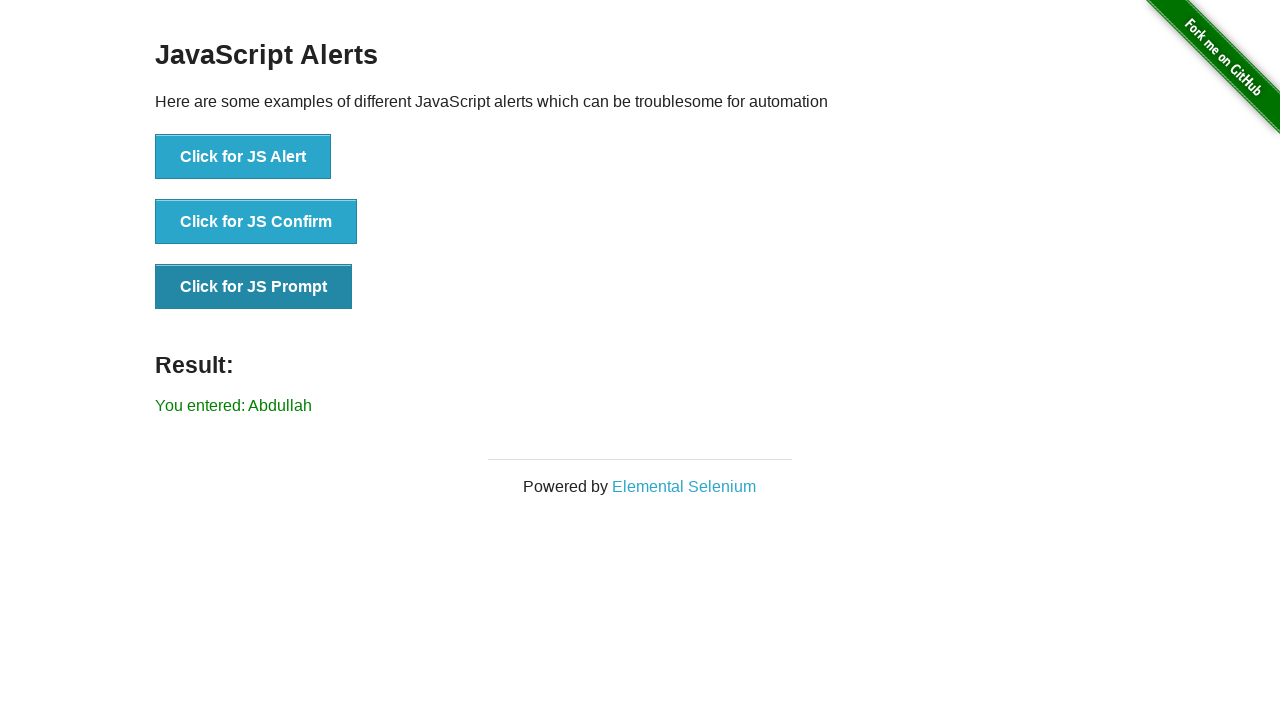

Retrieved result text content
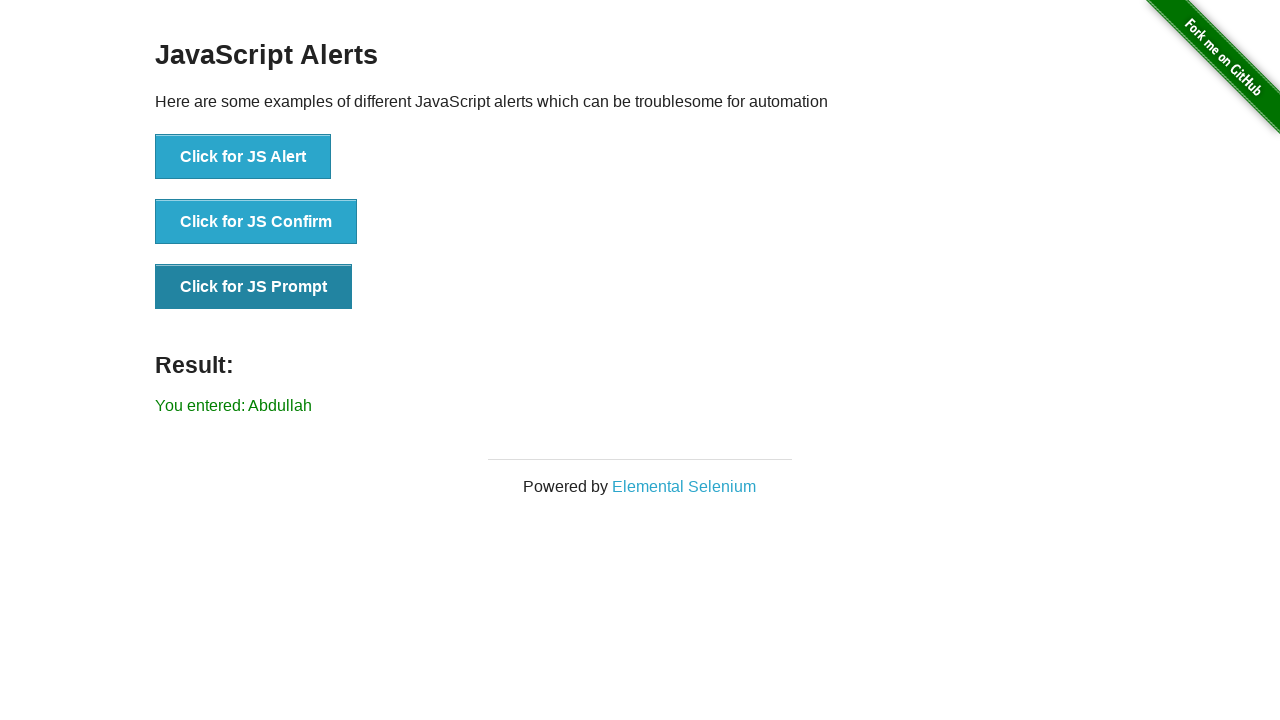

Verified that result text contains 'Abdullah'
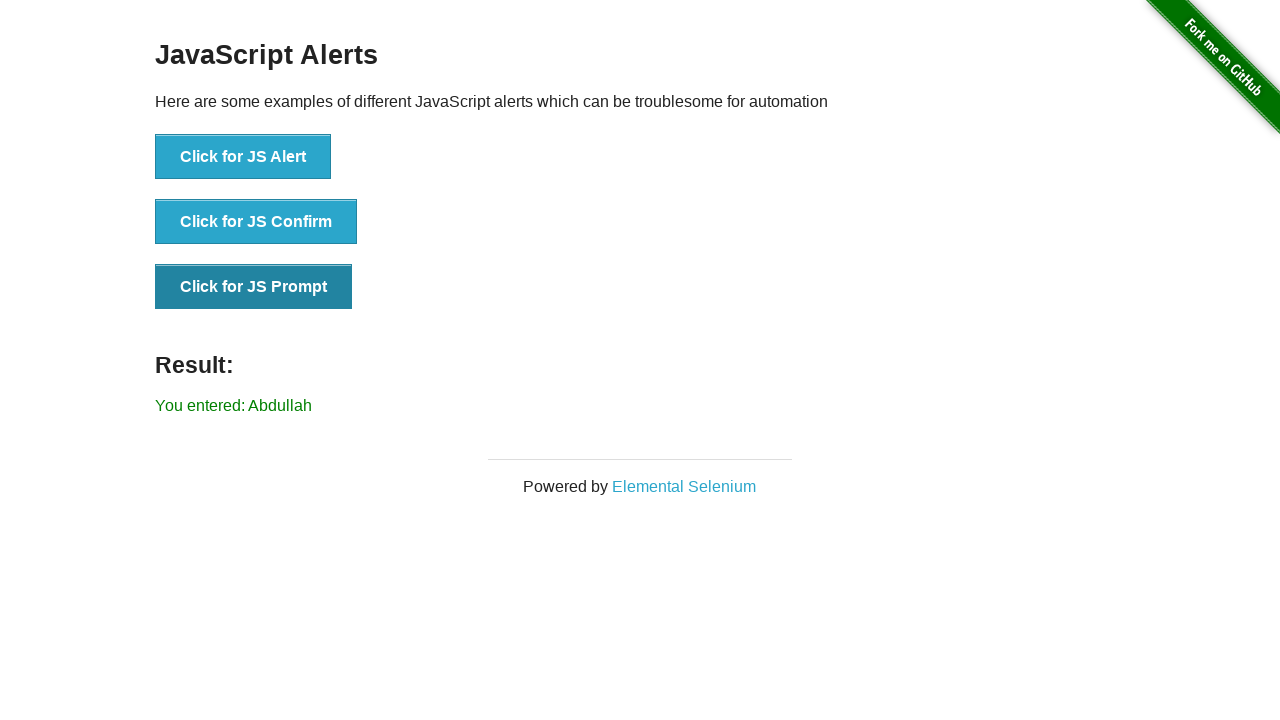

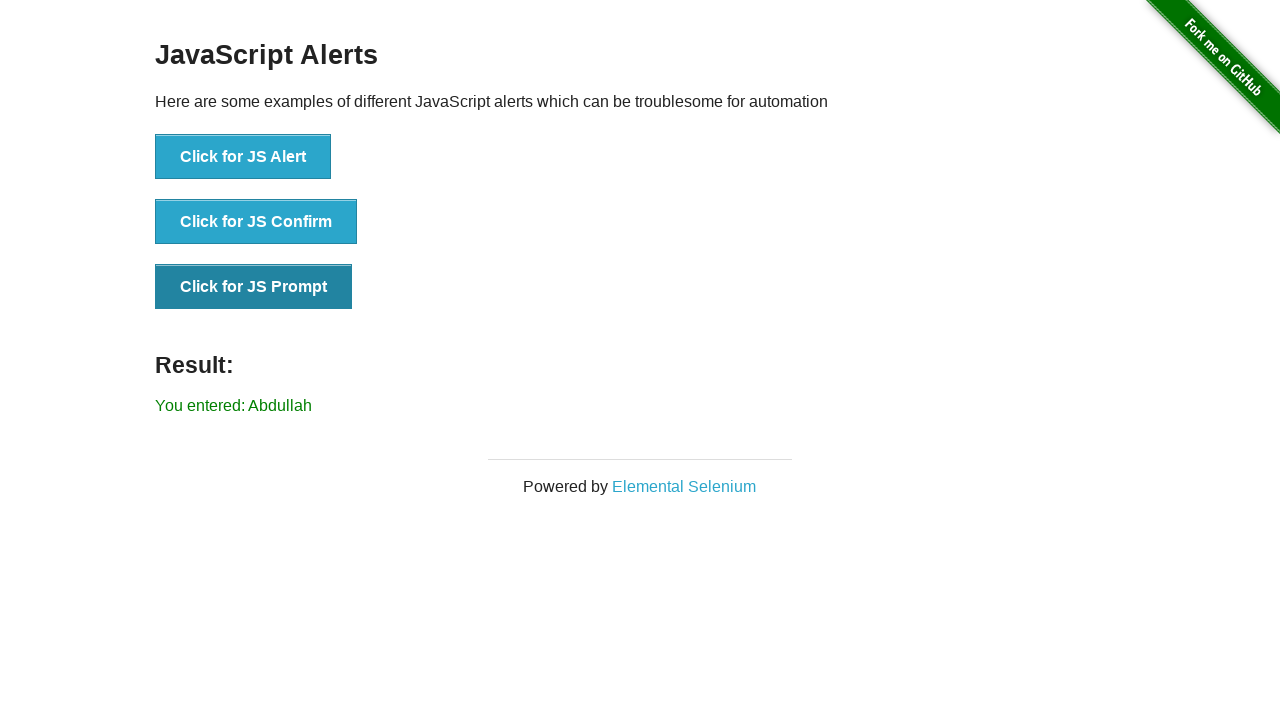